Tests JavaScript alert handling by triggering a prompt alert, entering text, and accepting it

Starting URL: https://the-internet.herokuapp.com/javascript_alerts

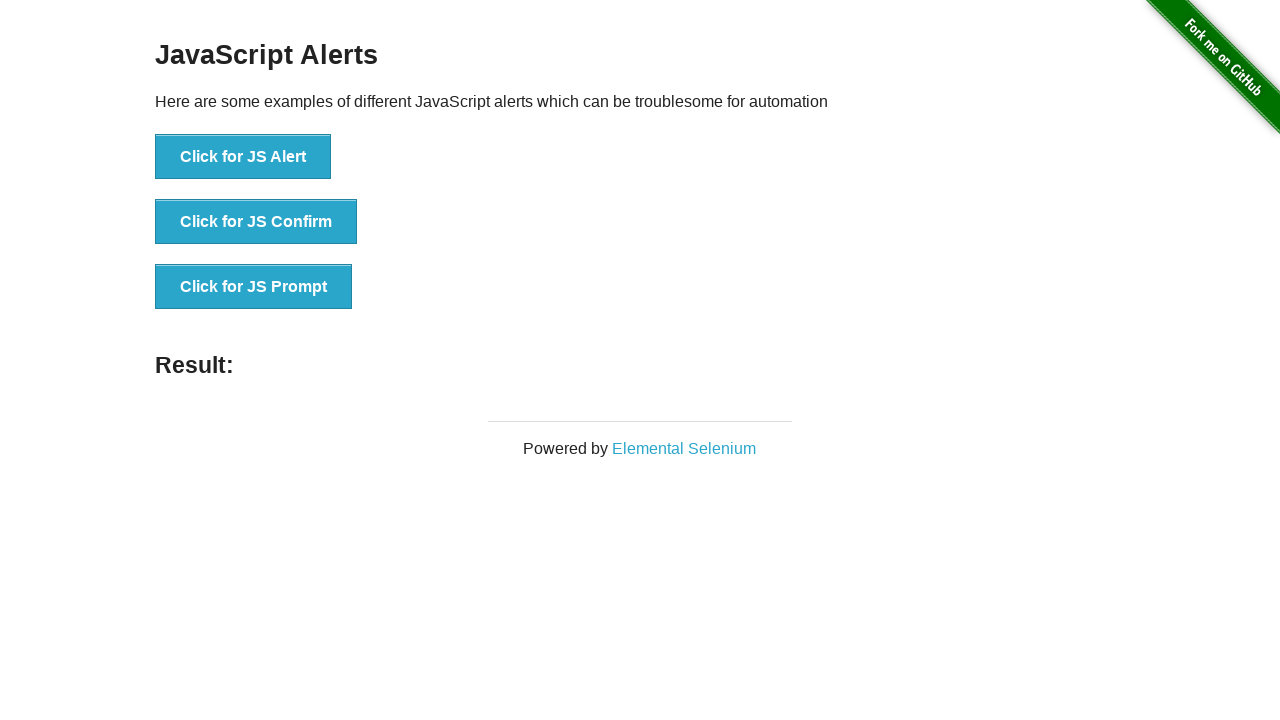

Clicked button to trigger JS prompt alert at (254, 287) on xpath=//button[normalize-space()='Click for JS Prompt']
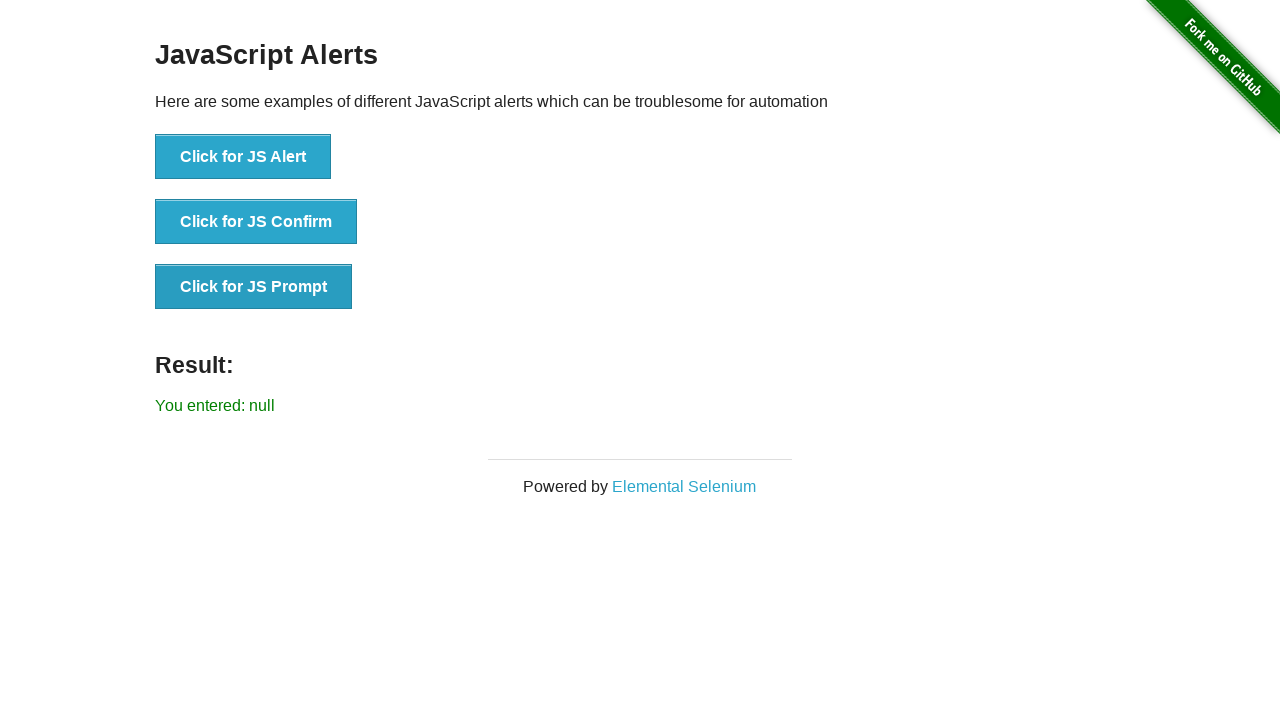

Set up dialog handler to accept prompt with text 'welcome'
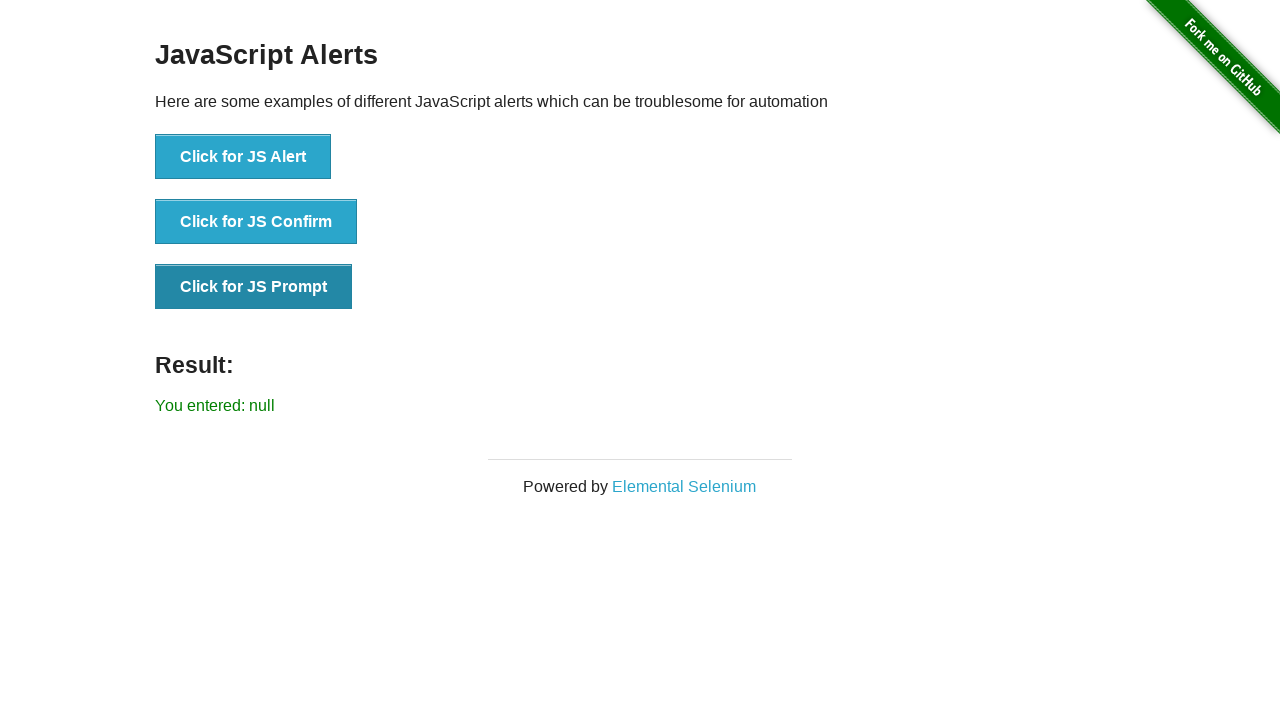

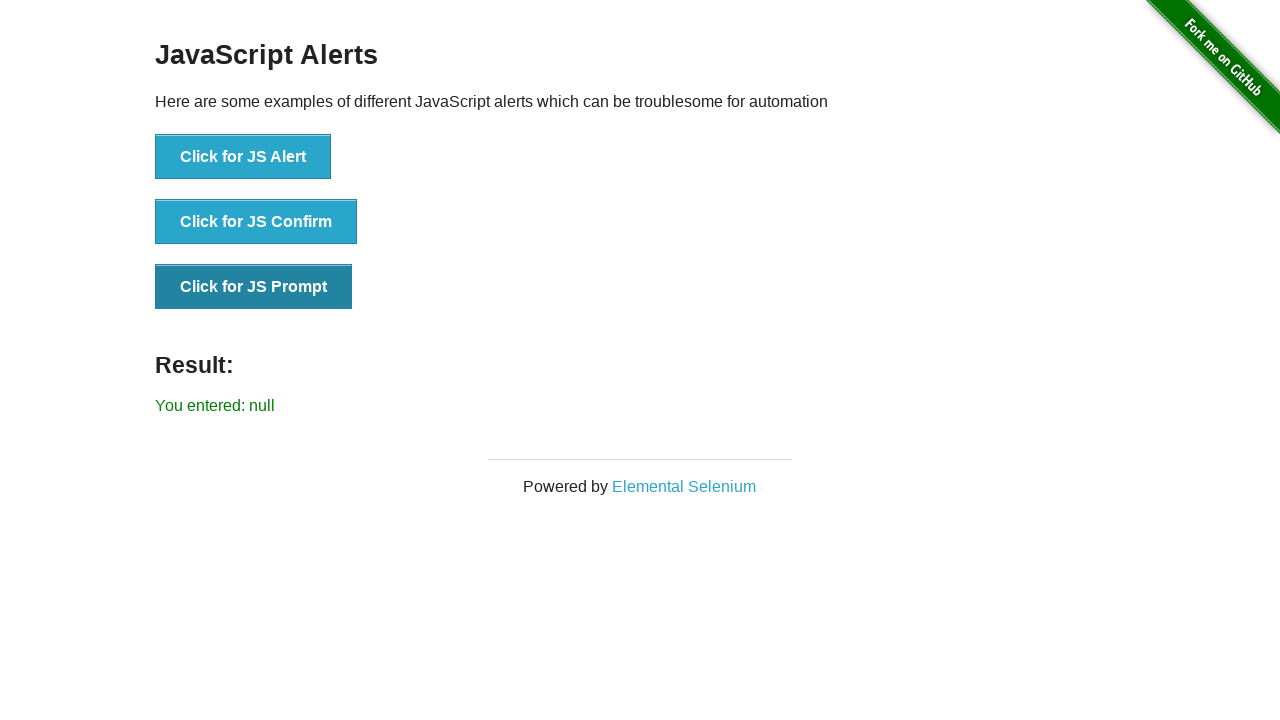